Tests the comment textarea on the Sauce Labs guinea pig test page by entering a random comment and verifying it was entered correctly

Starting URL: https://saucelabs.com/test/guinea-pig

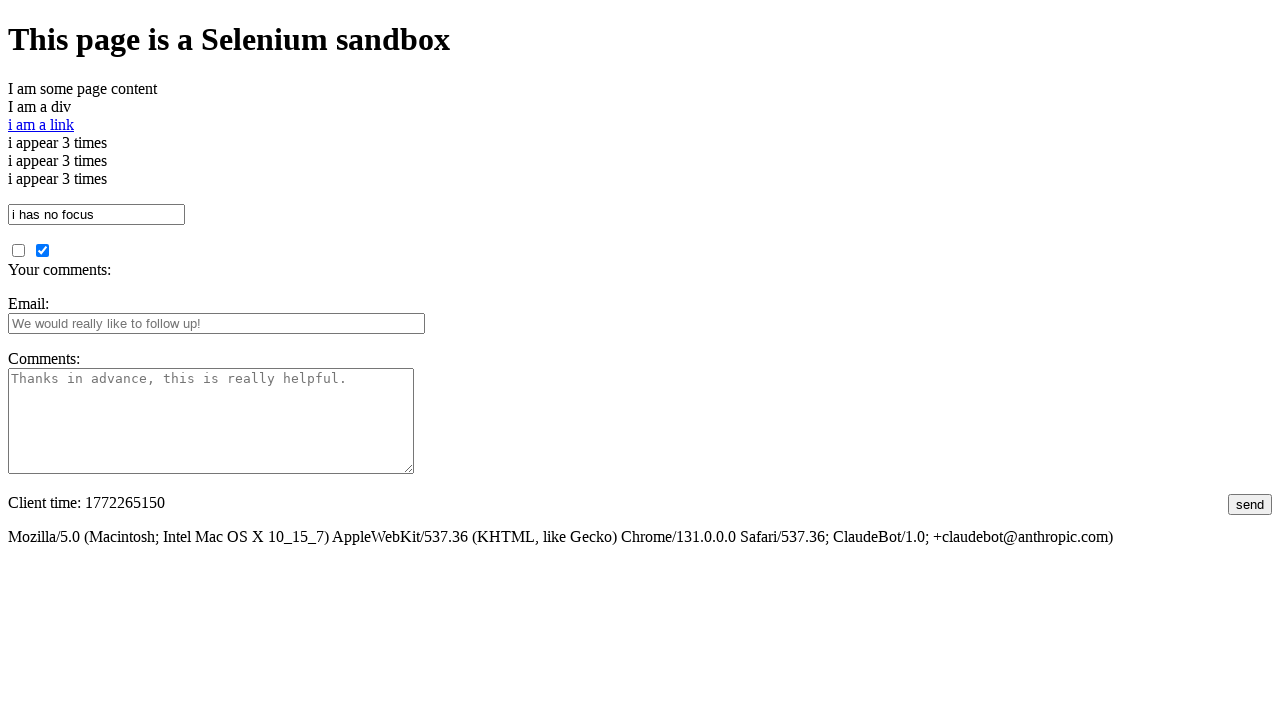

Generated unique UUID for comment text
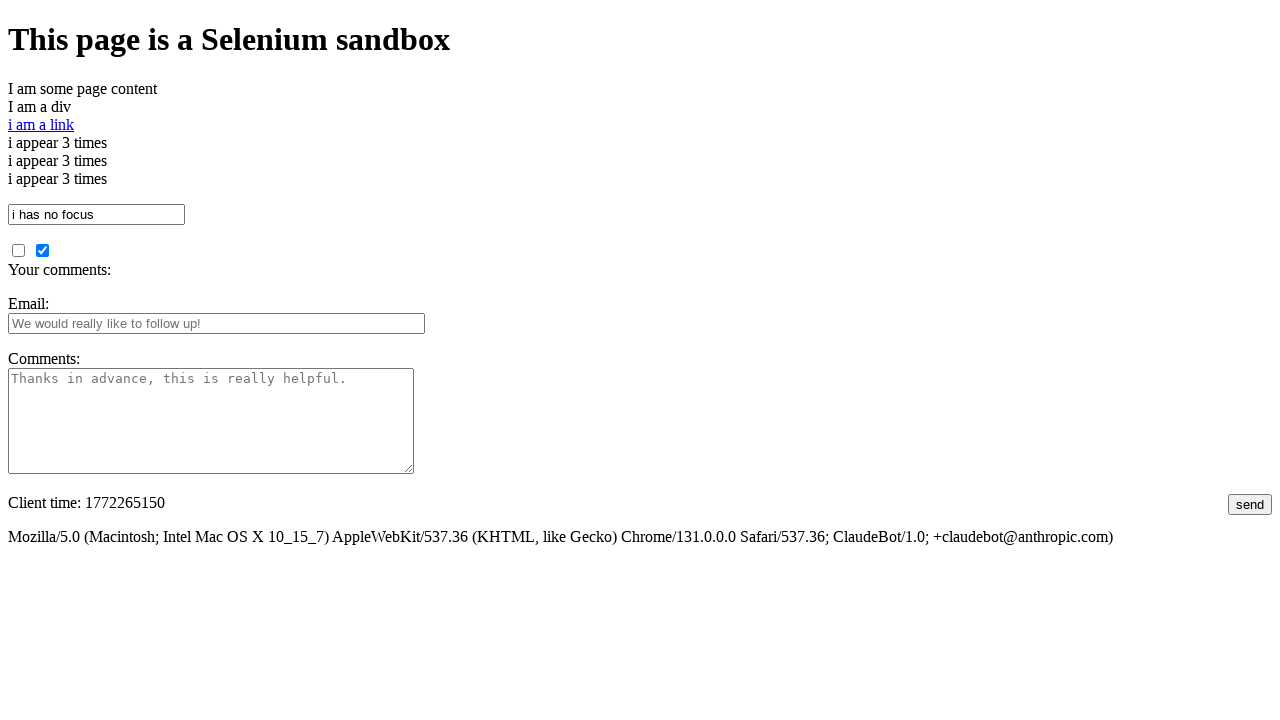

Entered comment into textarea: de3b314a-c39b-49ae-97dd-40c0ee5fbf67 on textarea#comments
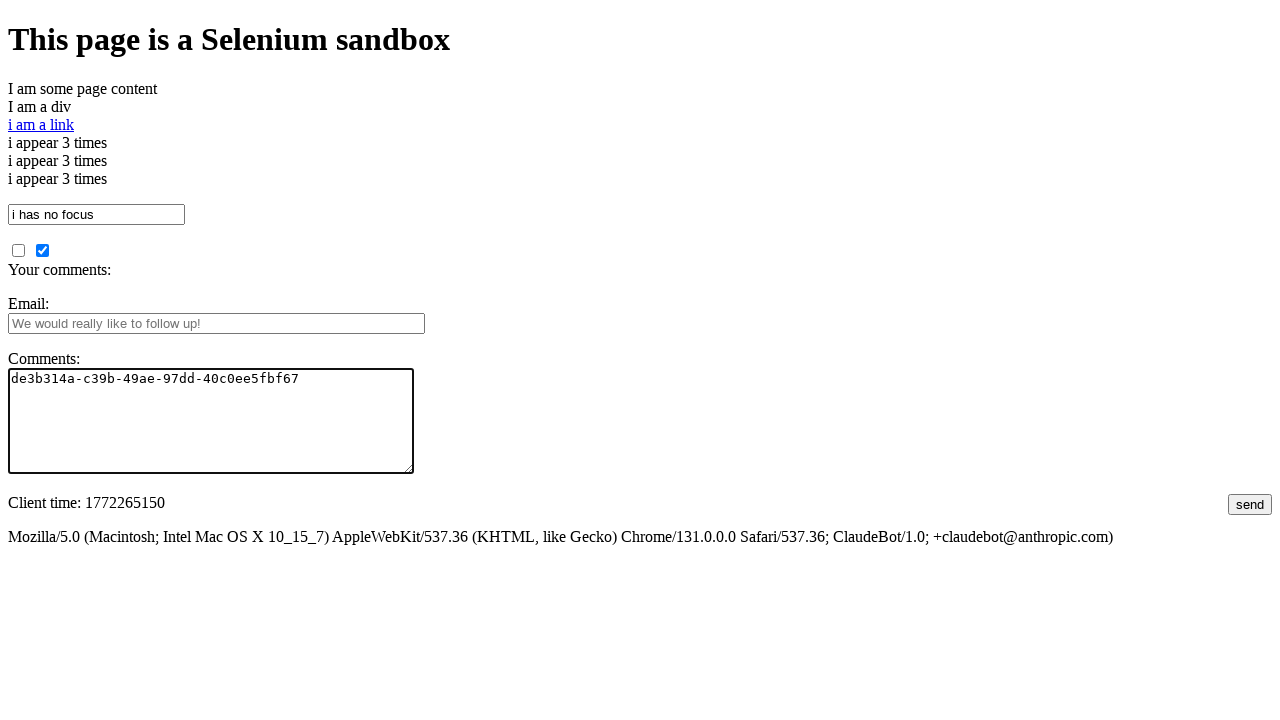

Verified comment text was entered correctly in textarea
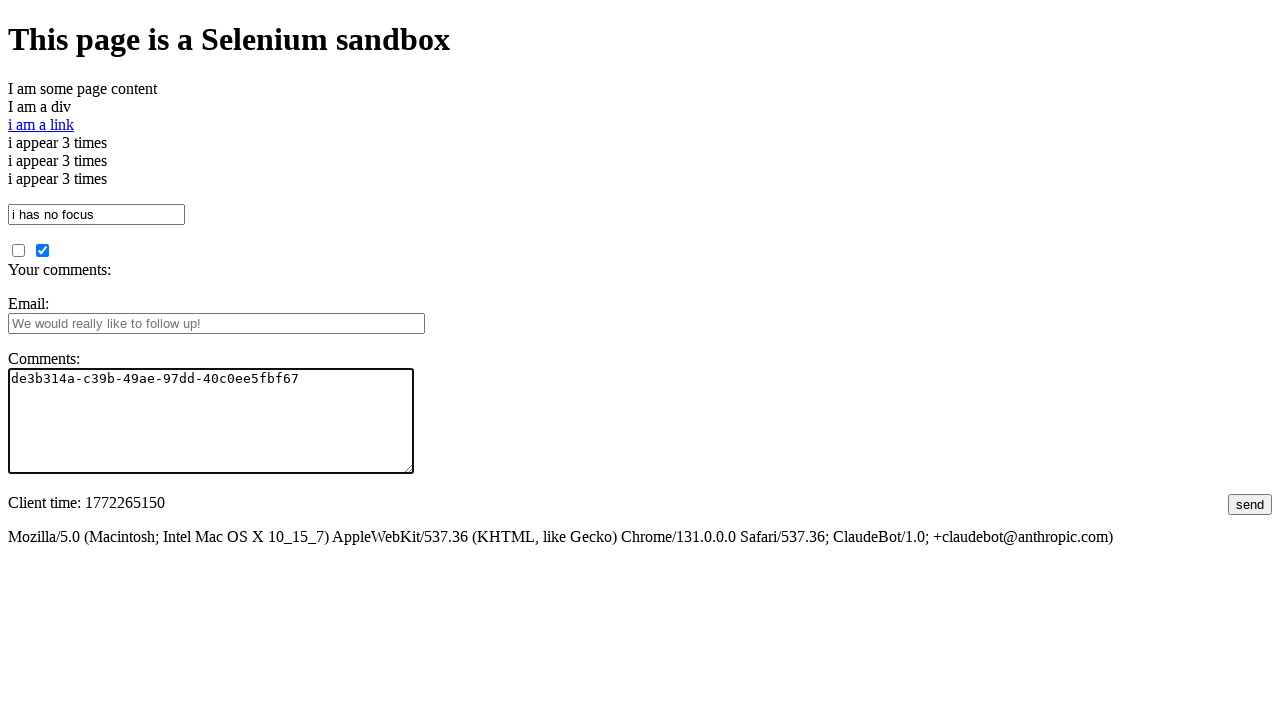

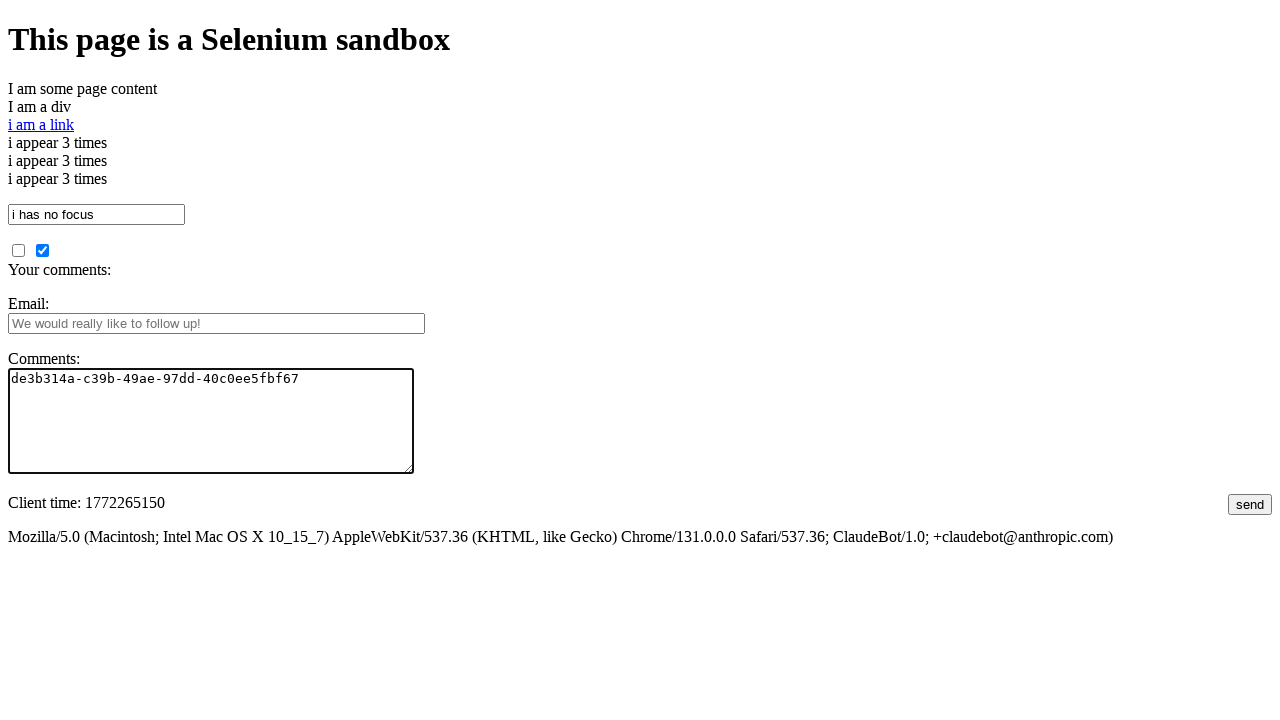